Tests clicking a button to add a new element to the page

Starting URL: https://the-internet.herokuapp.com/add_remove_elements/

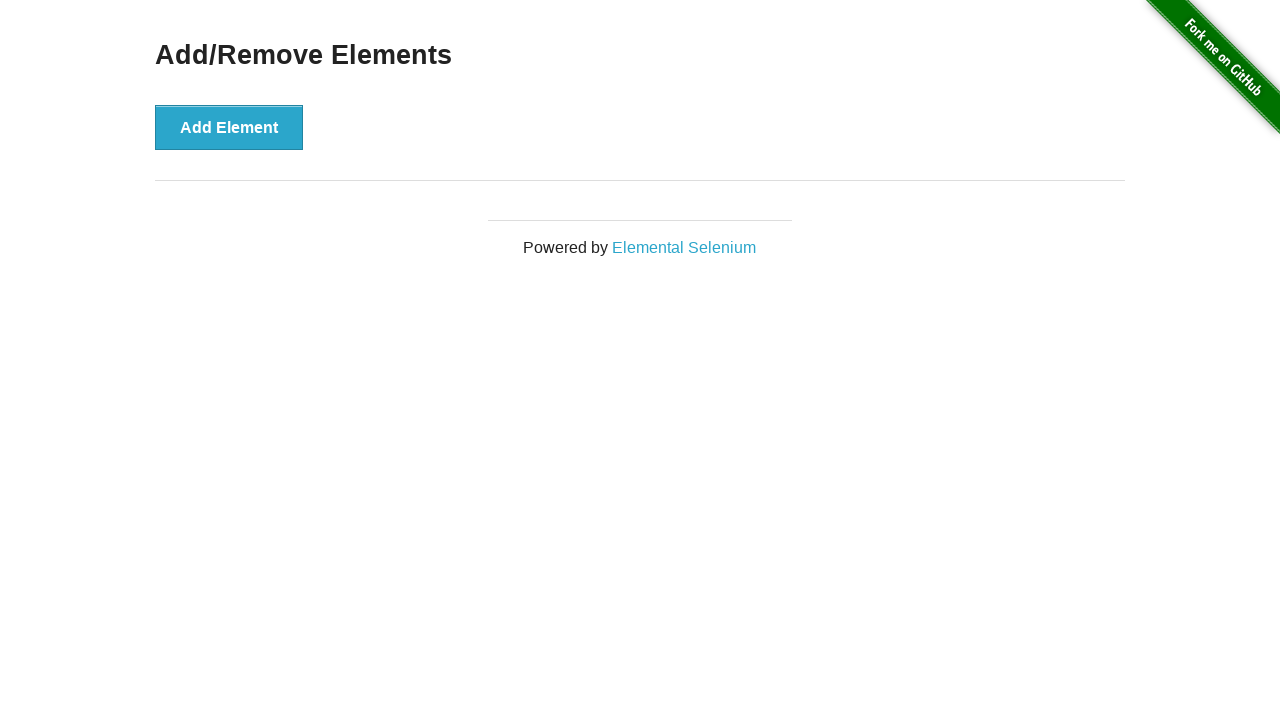

Navigated to Add/Remove Elements page
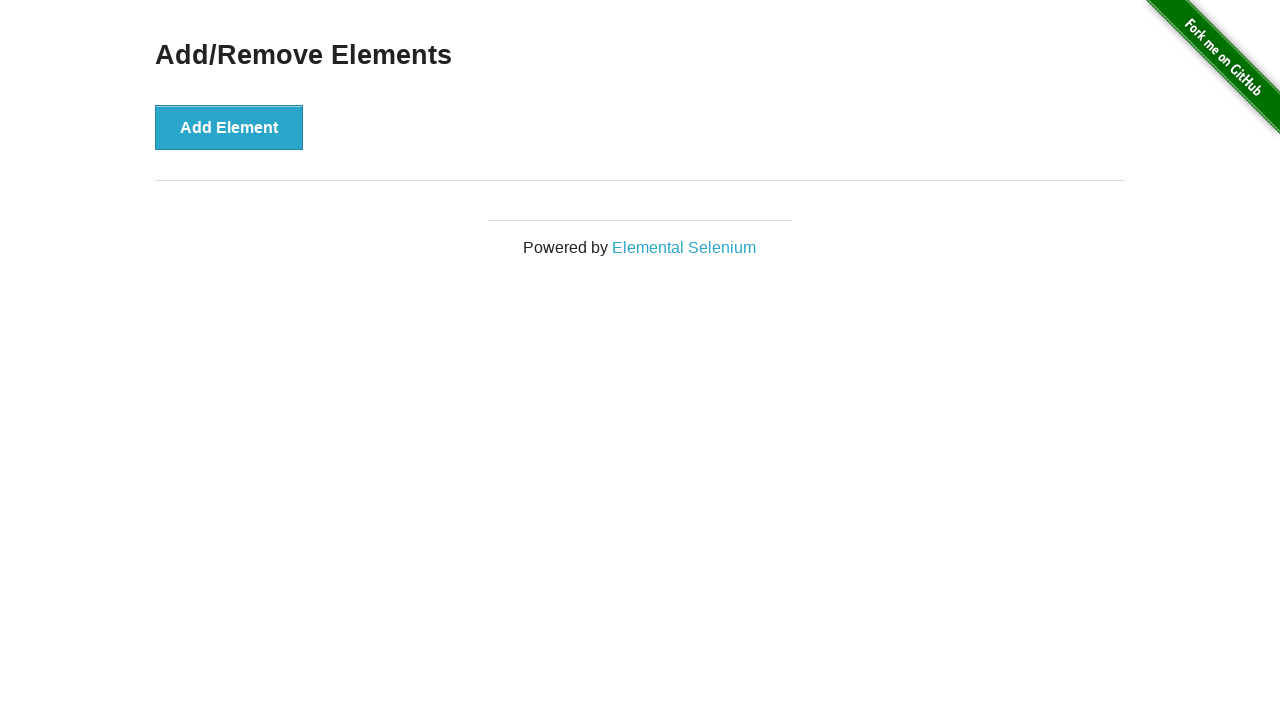

Clicked the Add Element button at (229, 127) on .example button
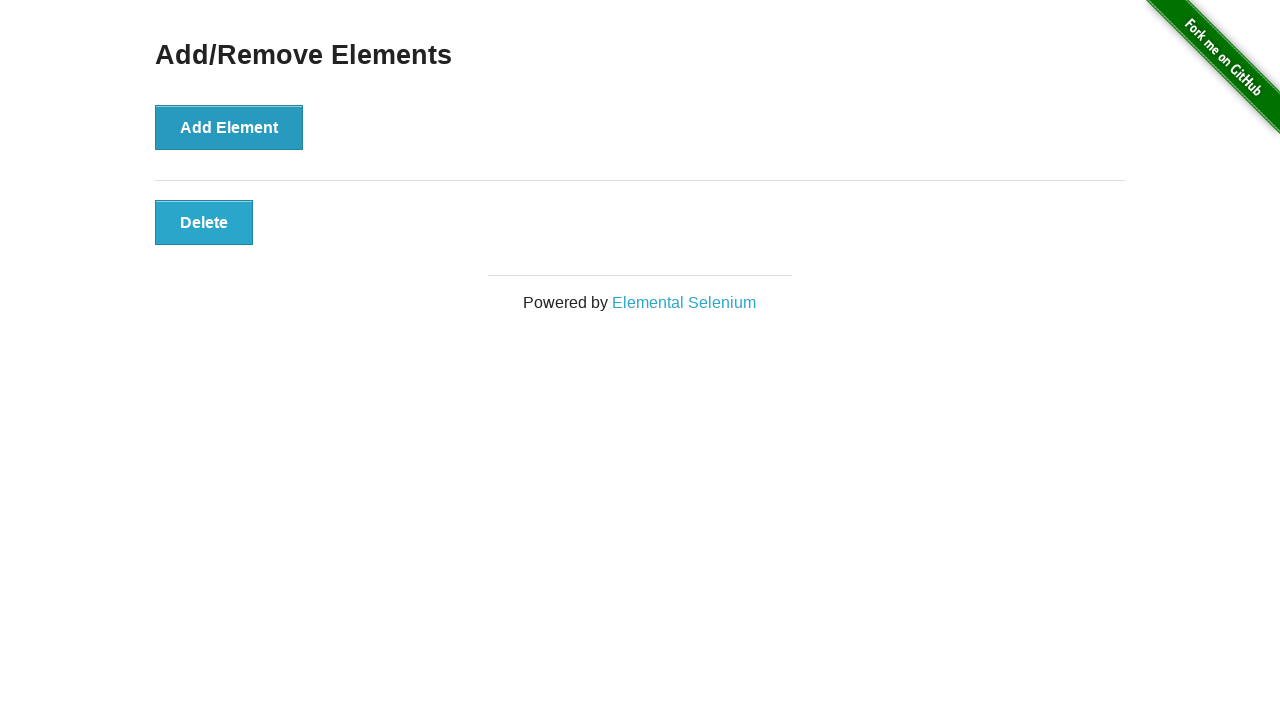

Verified the delete button was added to the page
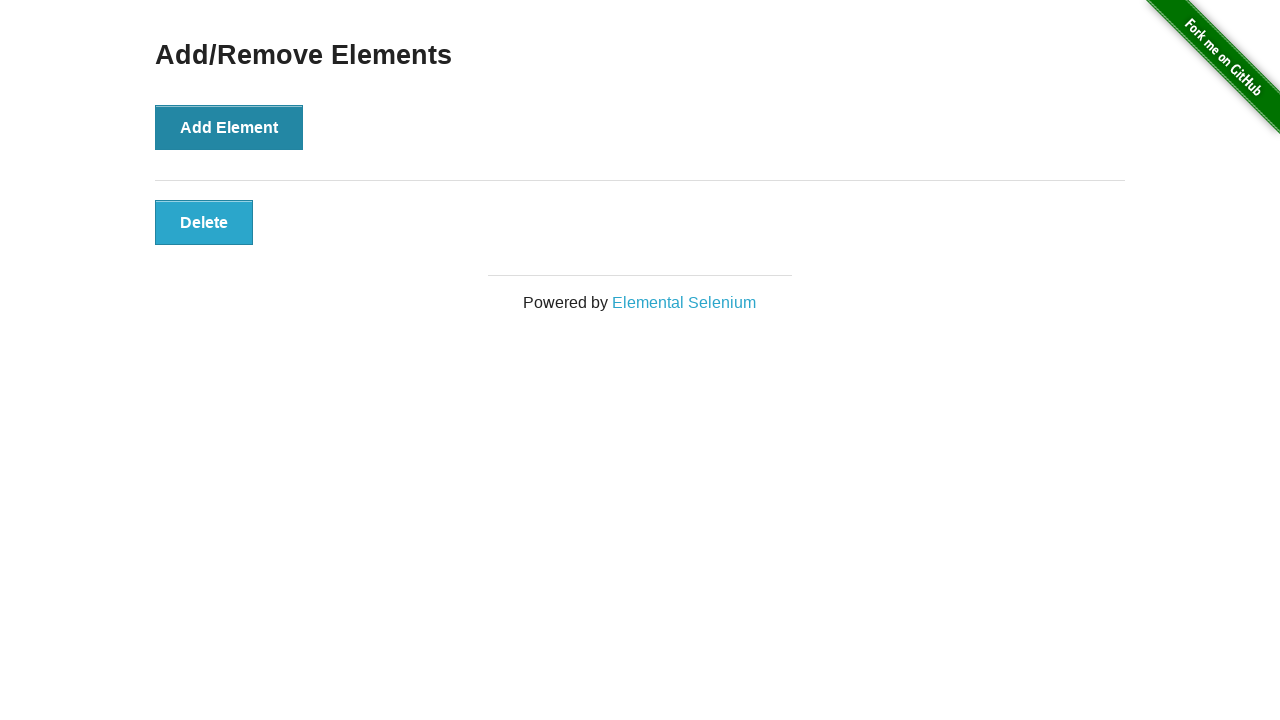

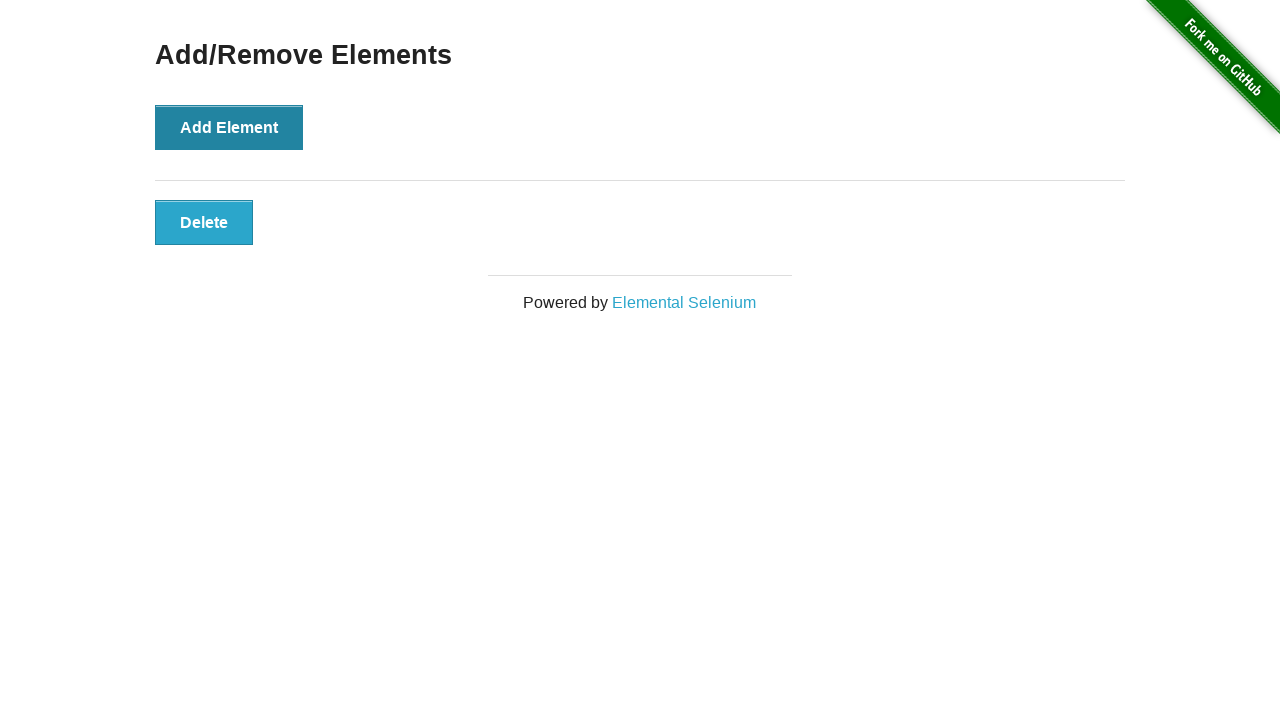